Tests clicking a button that triggers a JavaScript alert, verifies the alert text, and accepts the alert

Starting URL: http://the-internet.herokuapp.com/javascript_alerts

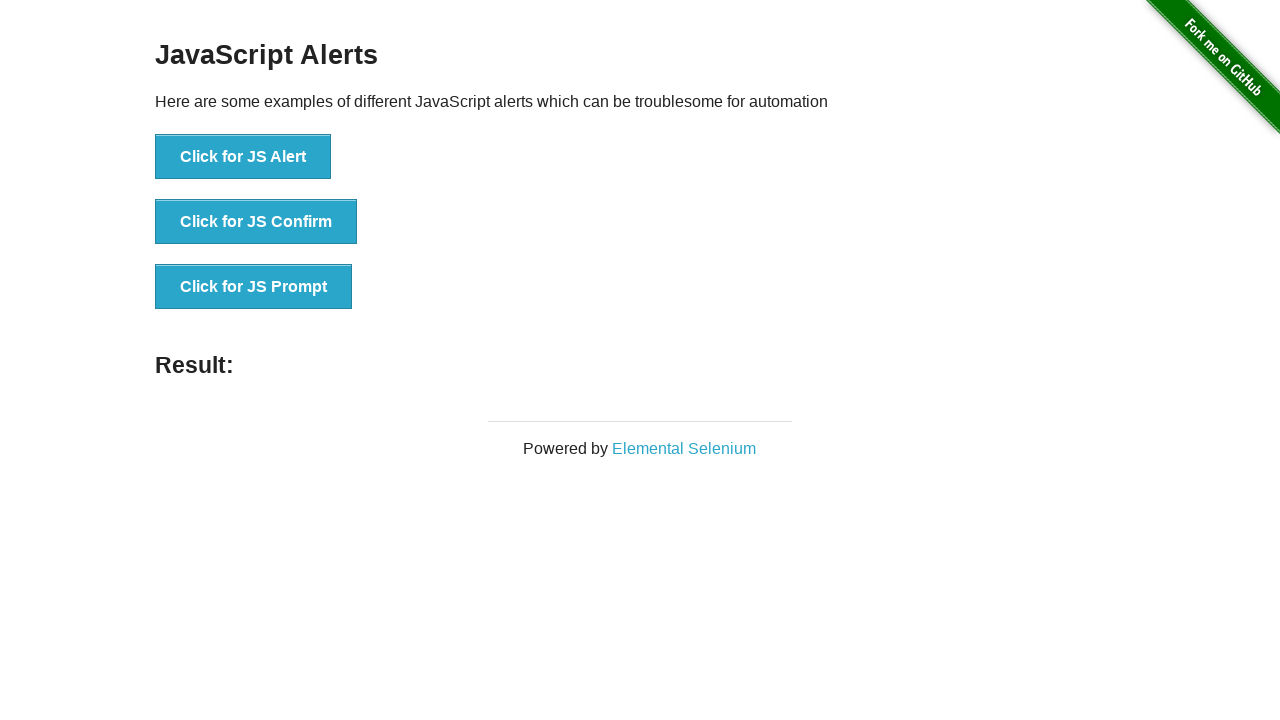

Clicked button to trigger JavaScript alert at (243, 157) on button[onclick='jsAlert()']
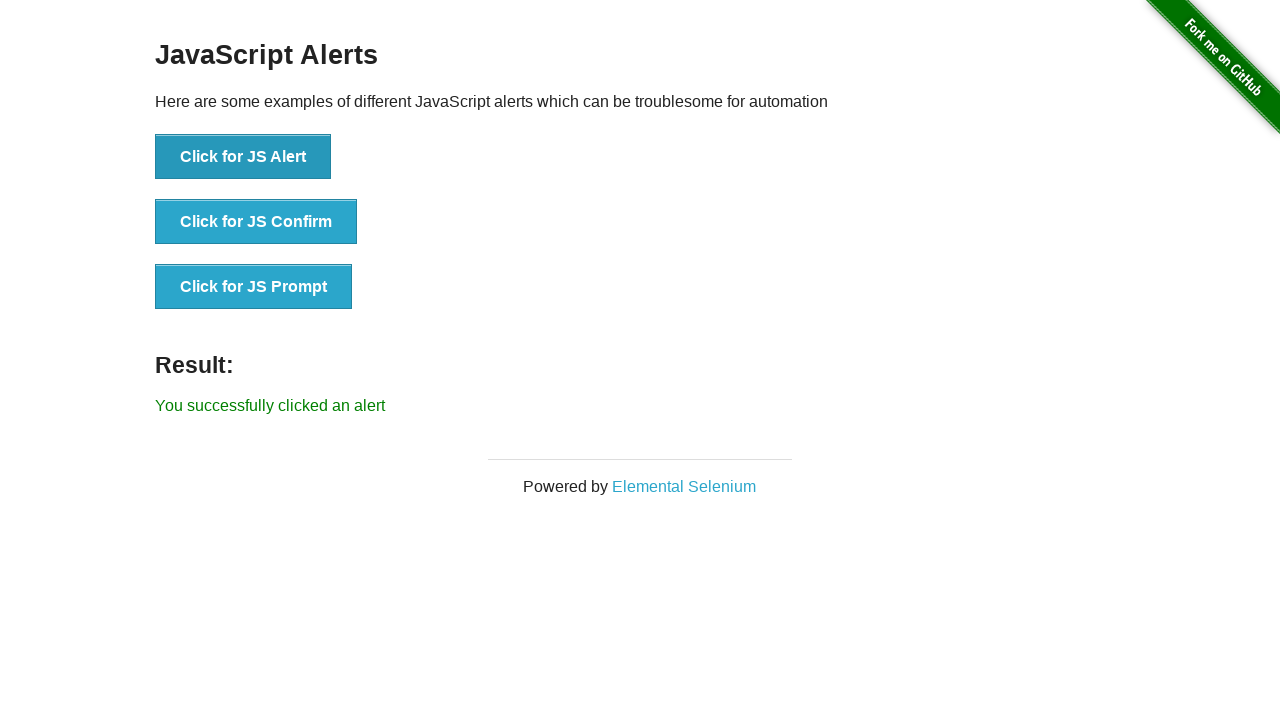

Registered dialog handler to accept alert
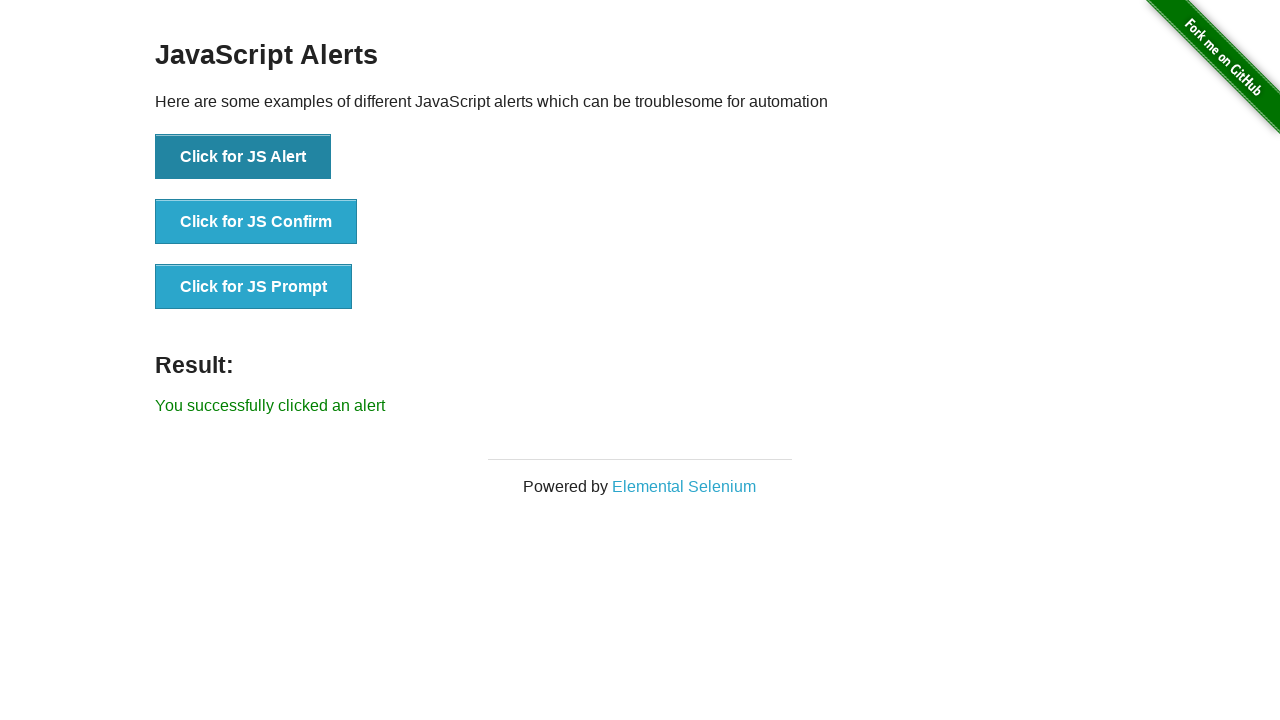

Waited 500ms for alert to process
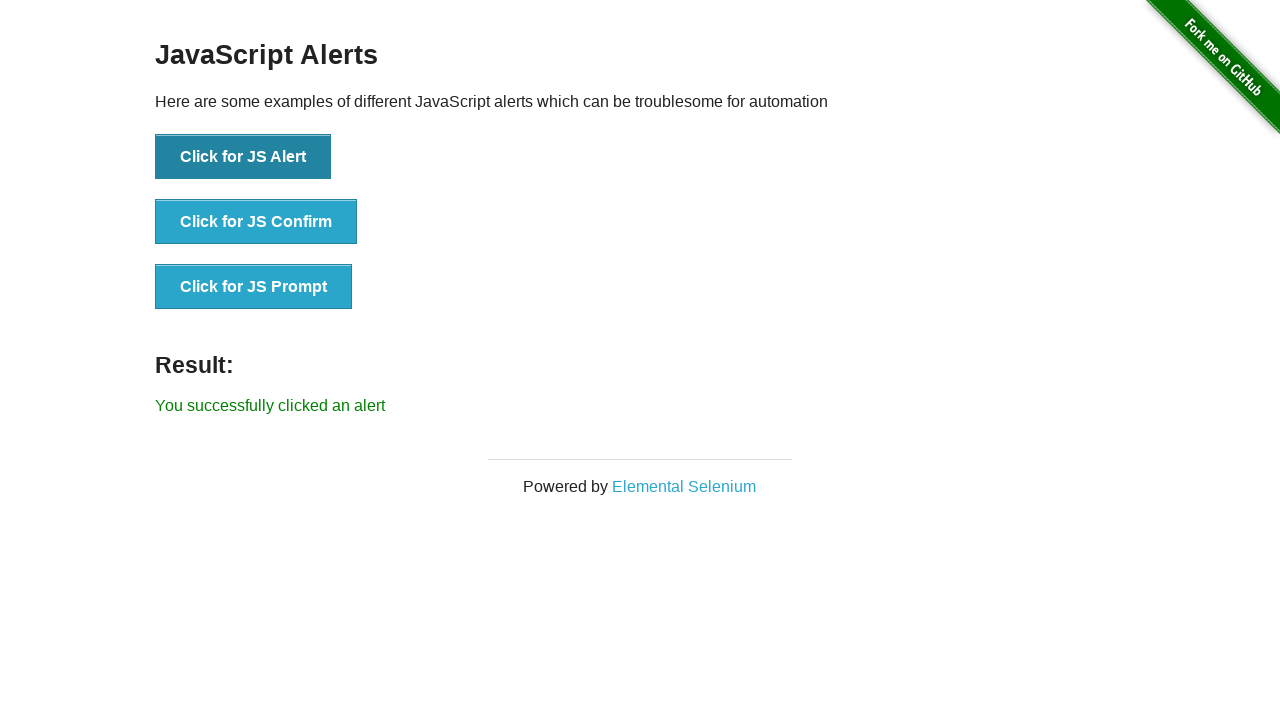

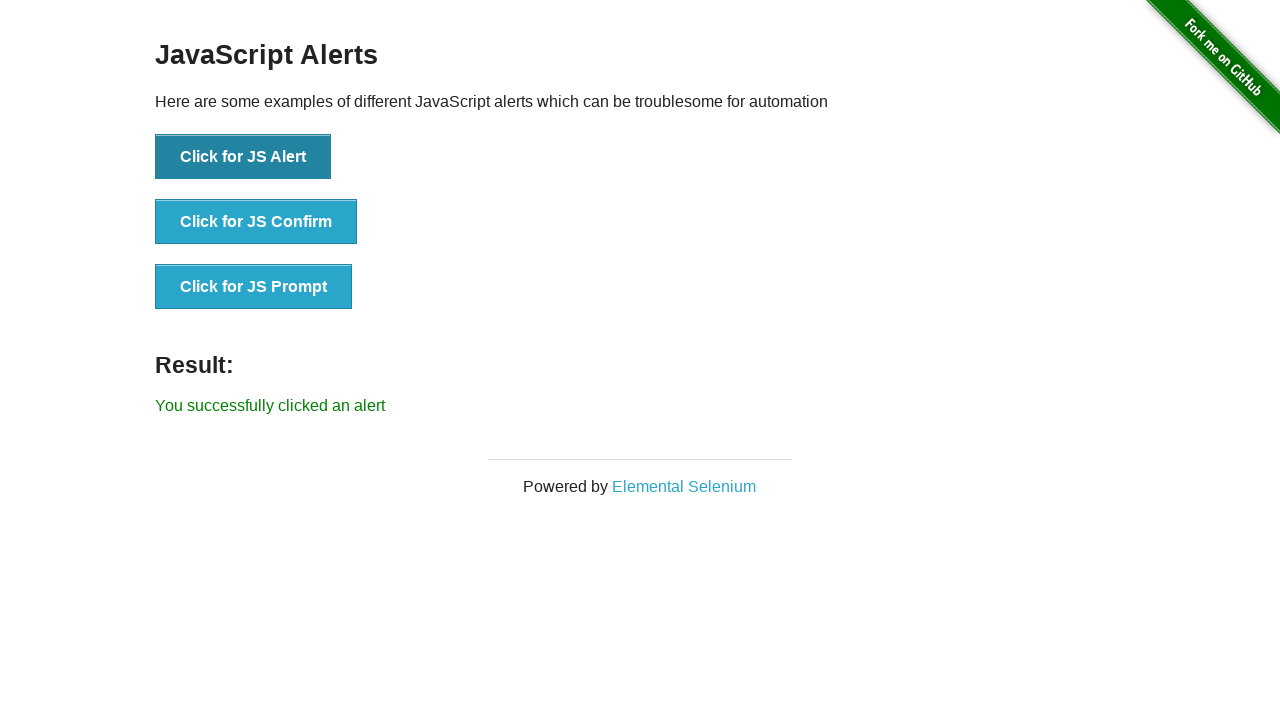